Tests the Playwright homepage by verifying the page title contains "Playwright", checking the "Get started" link has the correct href attribute, clicking it, and verifying navigation to the intro page.

Starting URL: https://playwright.dev/

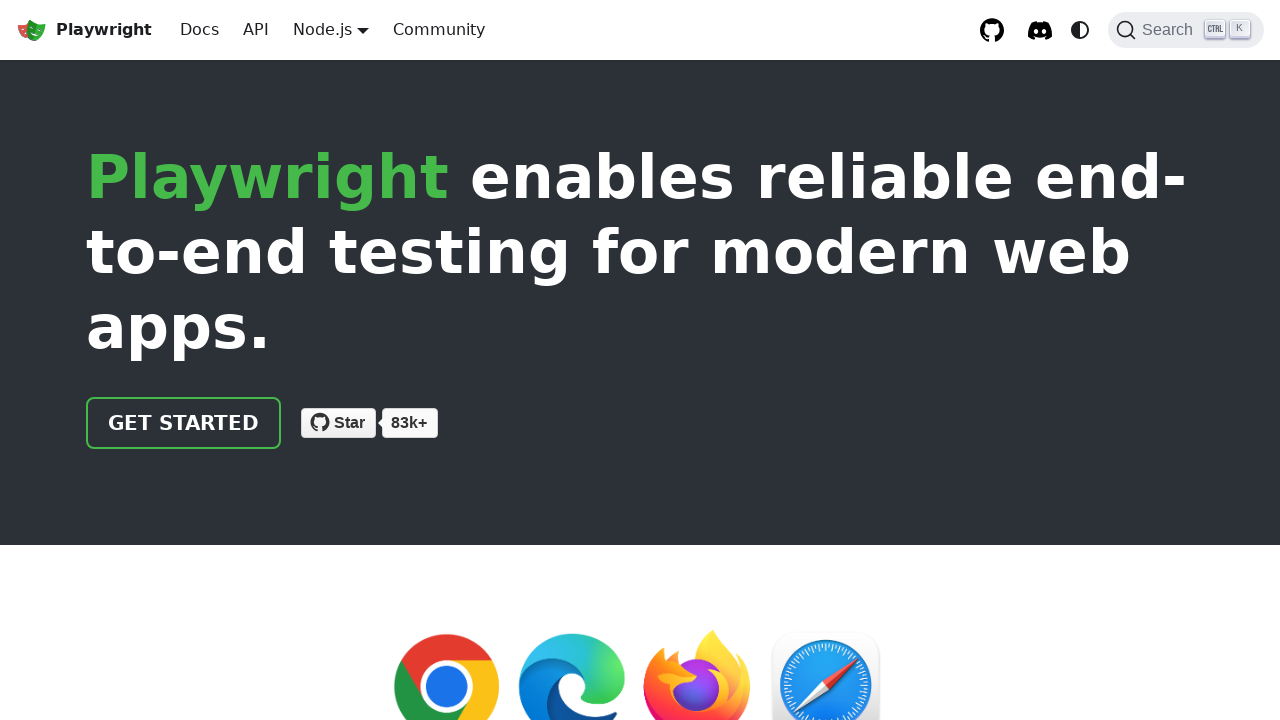

Verified page title contains 'Playwright'
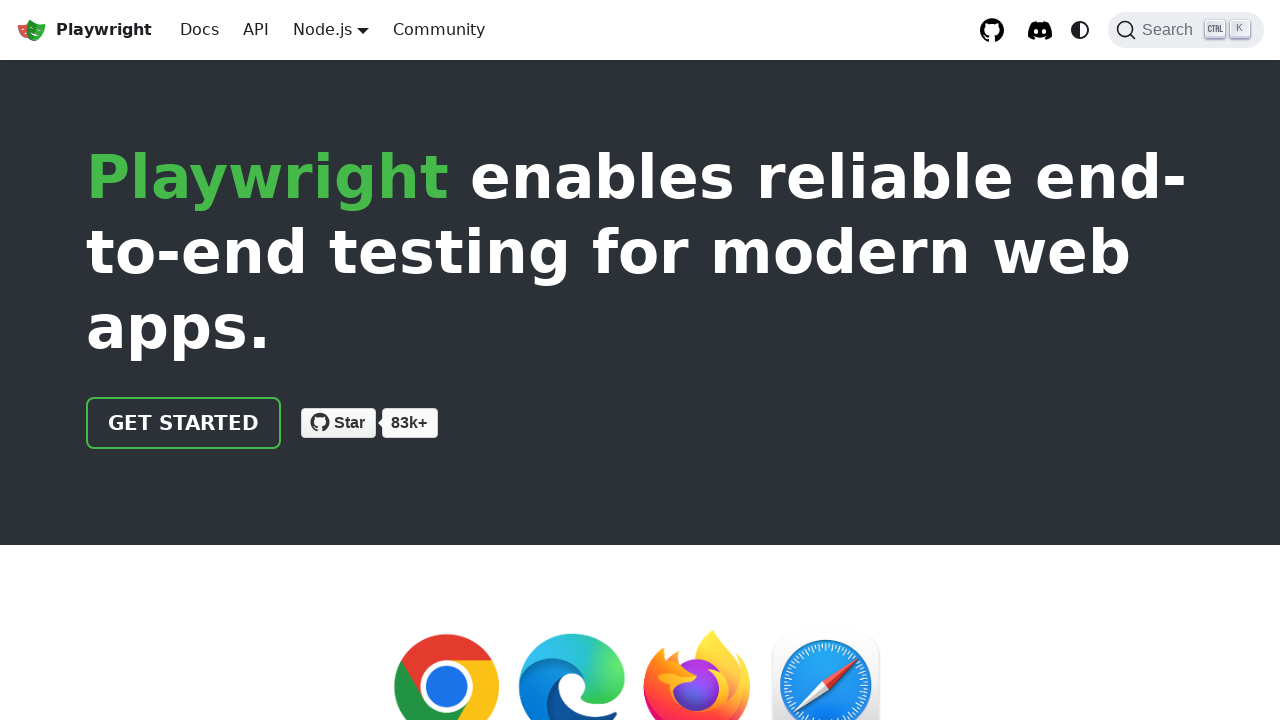

Located the 'Get started' link
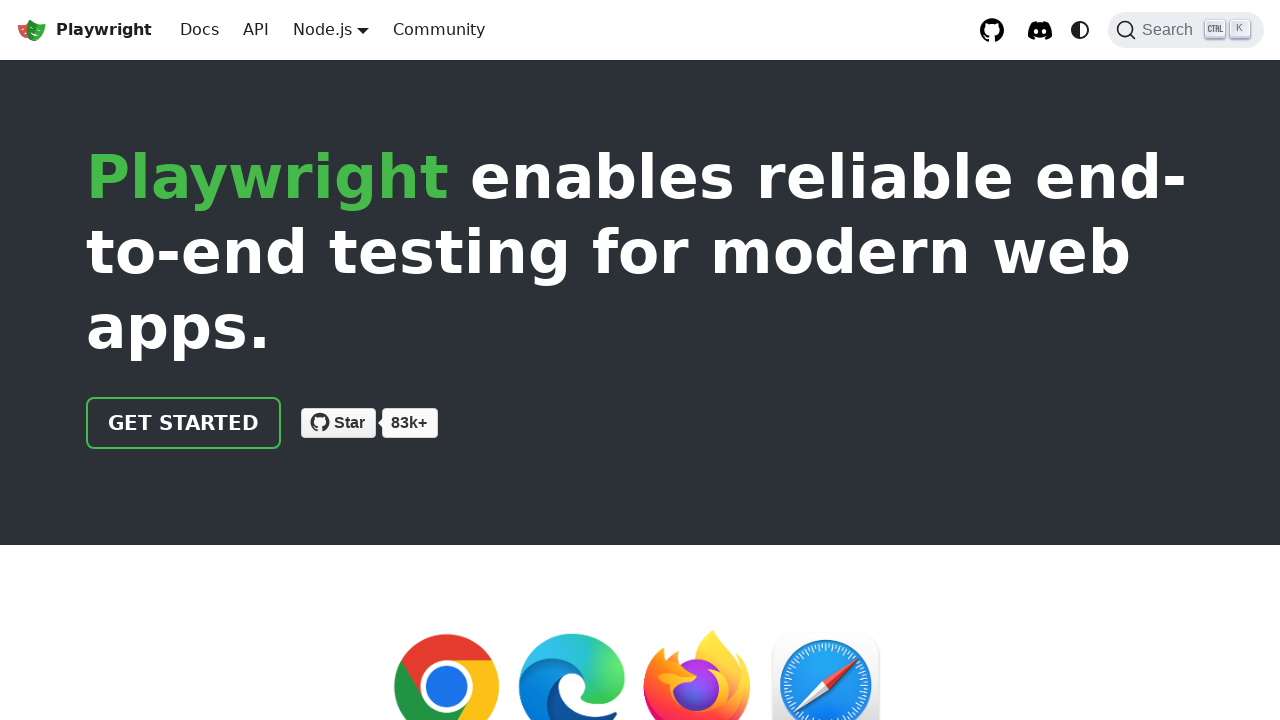

Verified 'Get started' link has correct href attribute '/docs/intro'
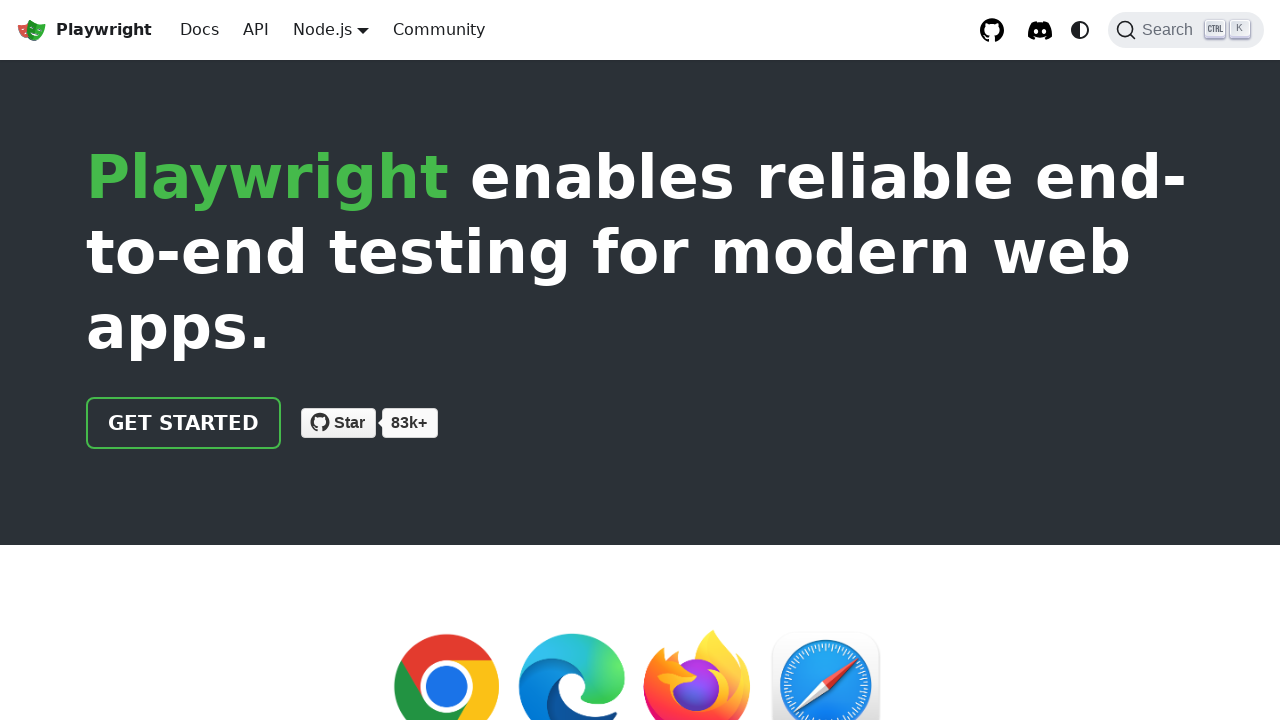

Clicked the 'Get started' link at (184, 423) on internal:role=link[name="Get started"i]
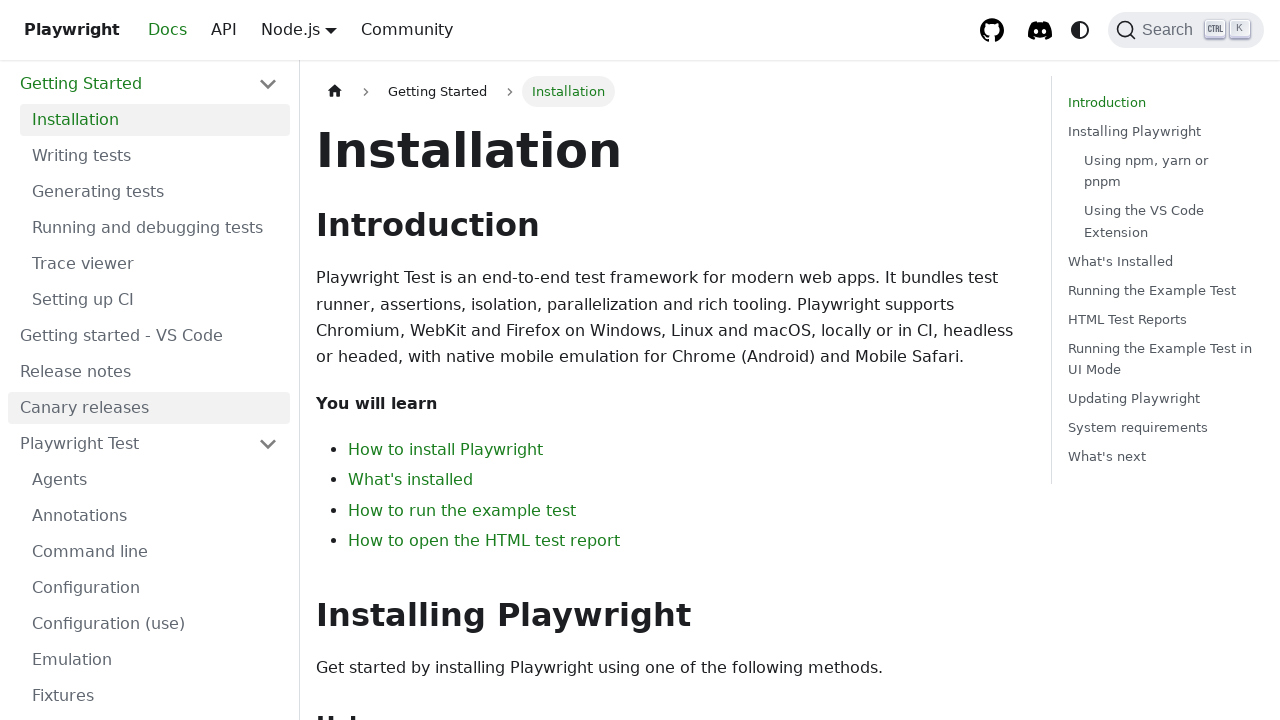

Navigation to intro page completed
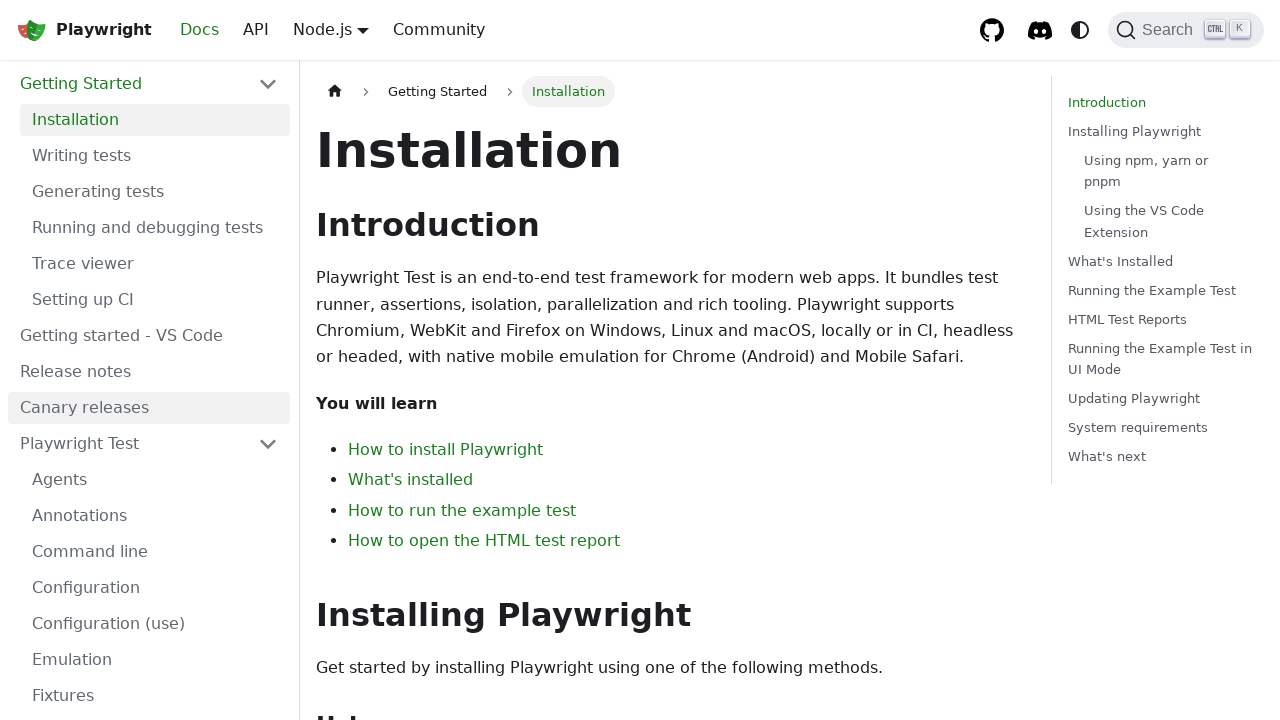

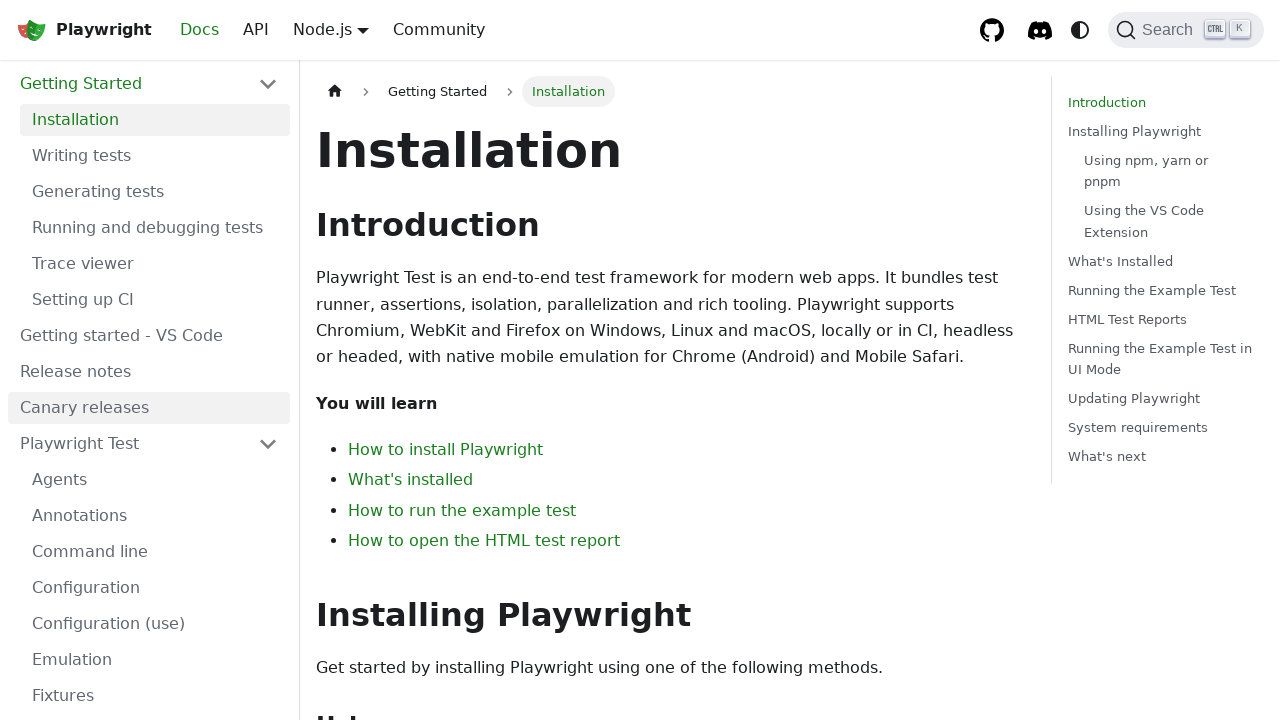